Performs a search for 'phone' on the testotomasyonu website and verifies that products are found in the search results

Starting URL: https://www.testotomasyonu.com

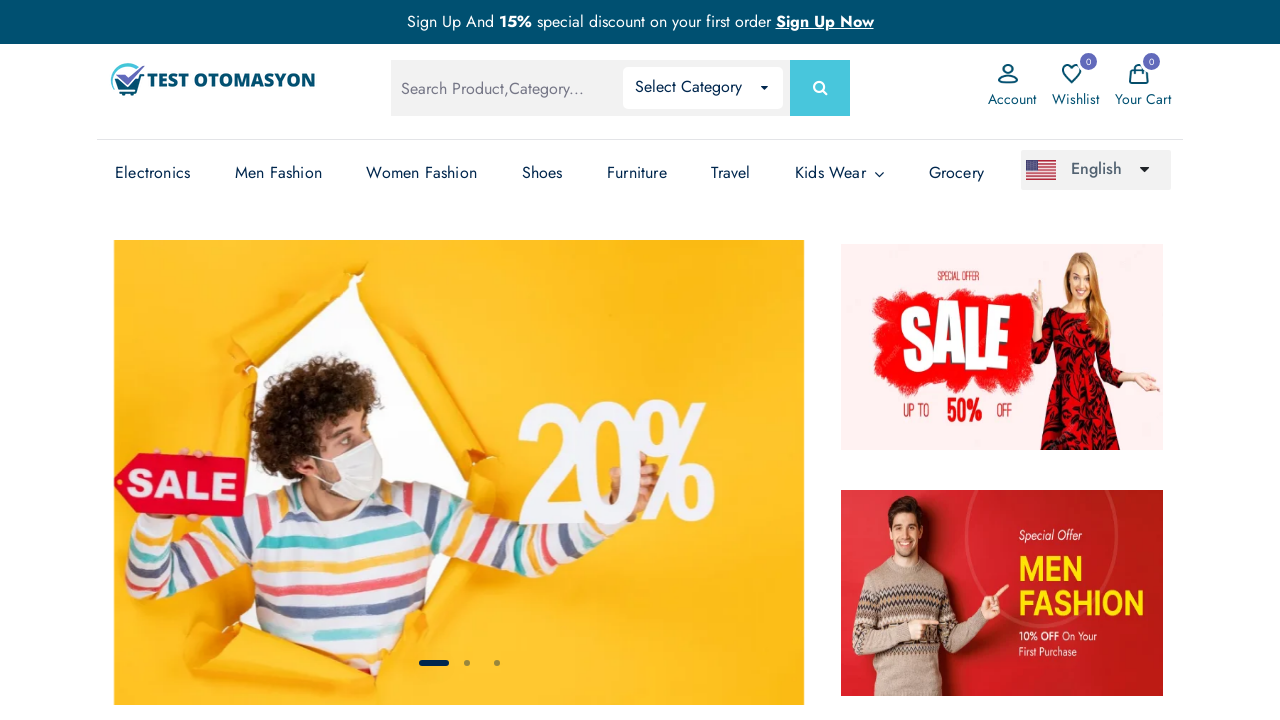

Filled search box with 'phone' on #global-search
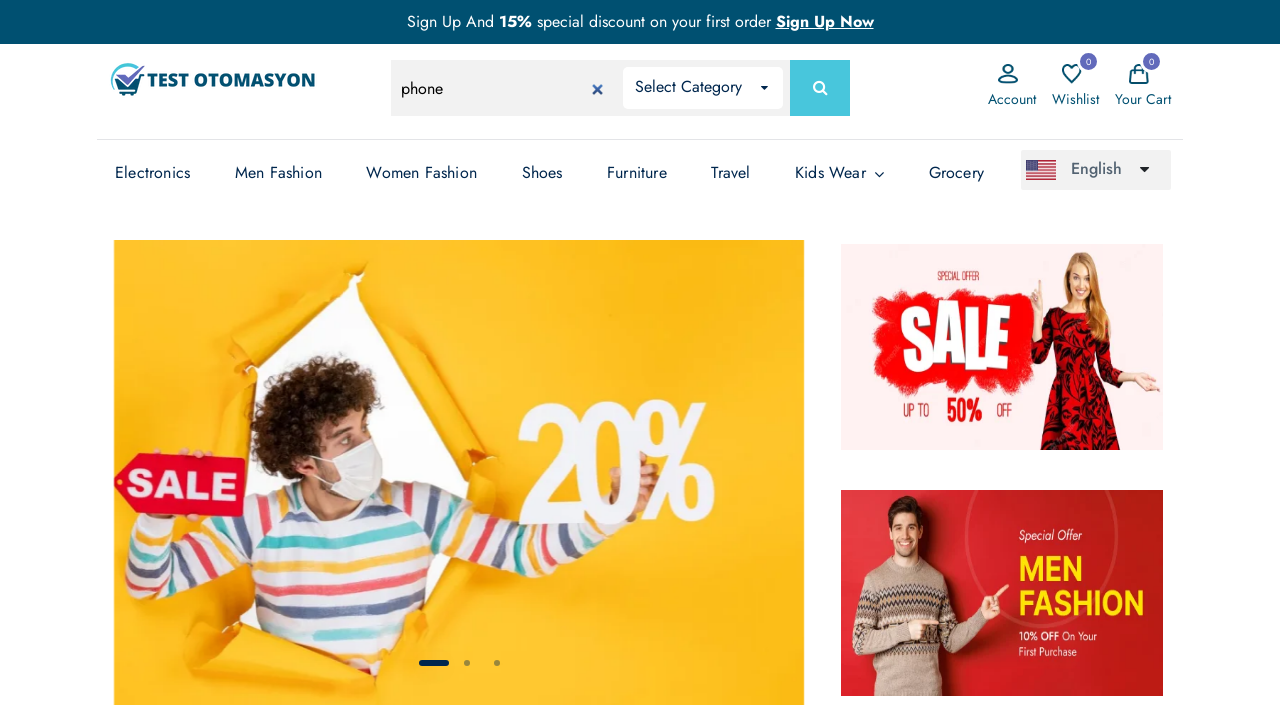

Pressed Enter to submit search for 'phone' on #global-search
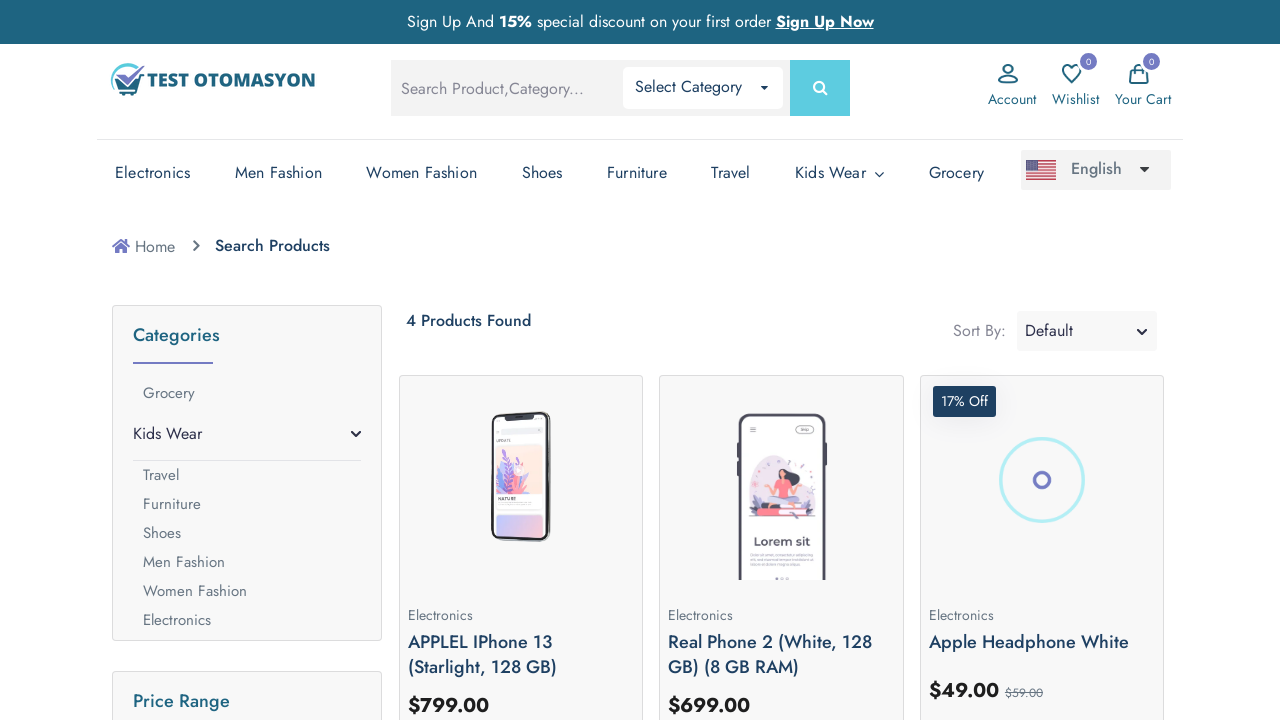

Search results loaded - product count text appeared
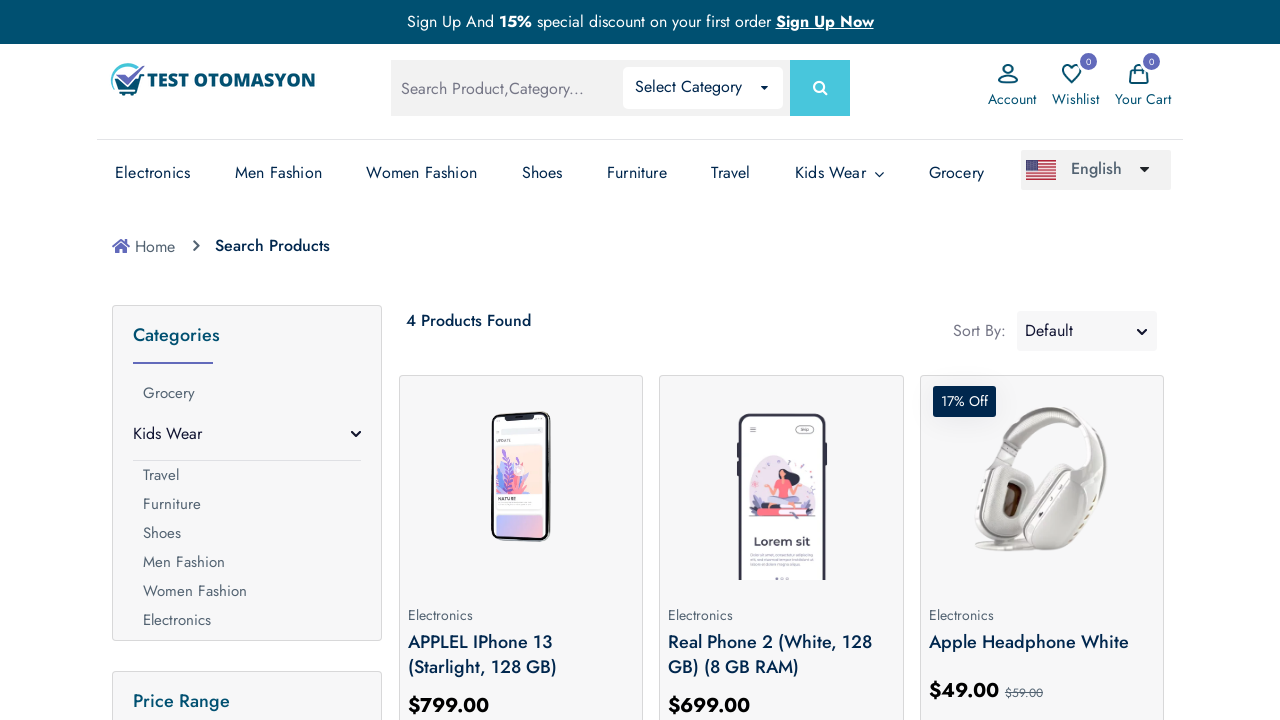

Retrieved product count text: '4 Products Found'
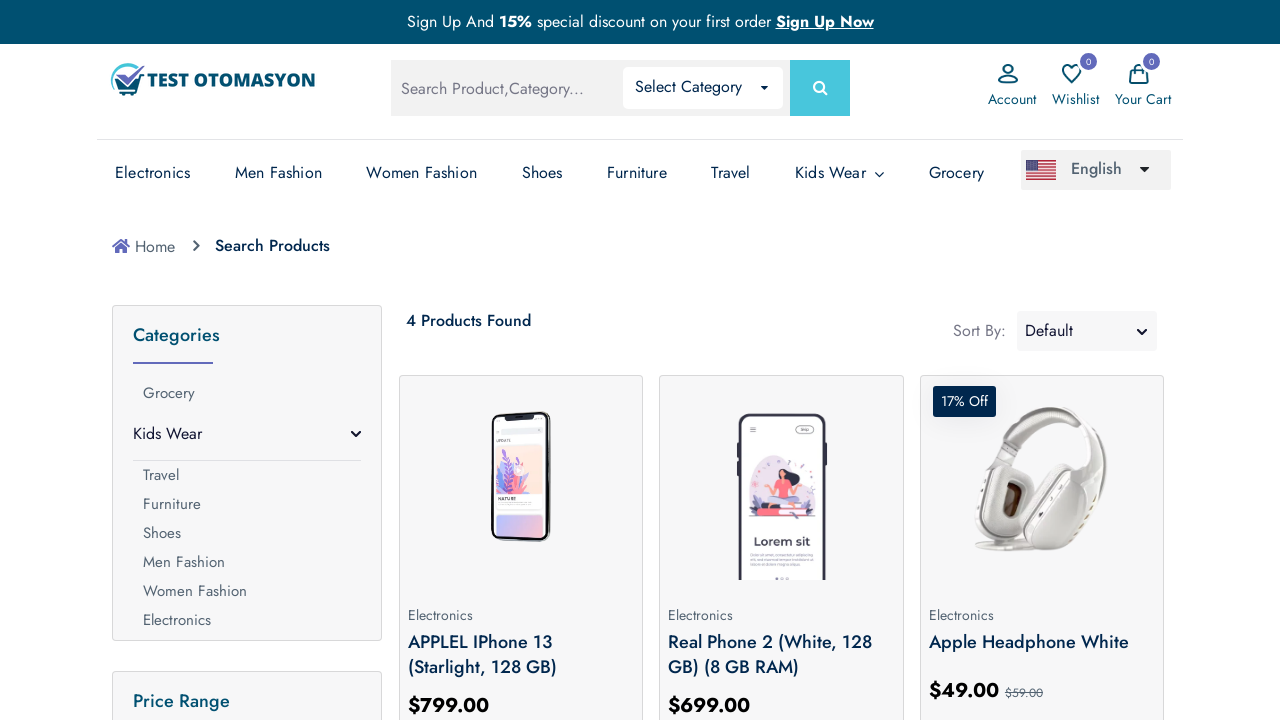

Verified that products were found in search results
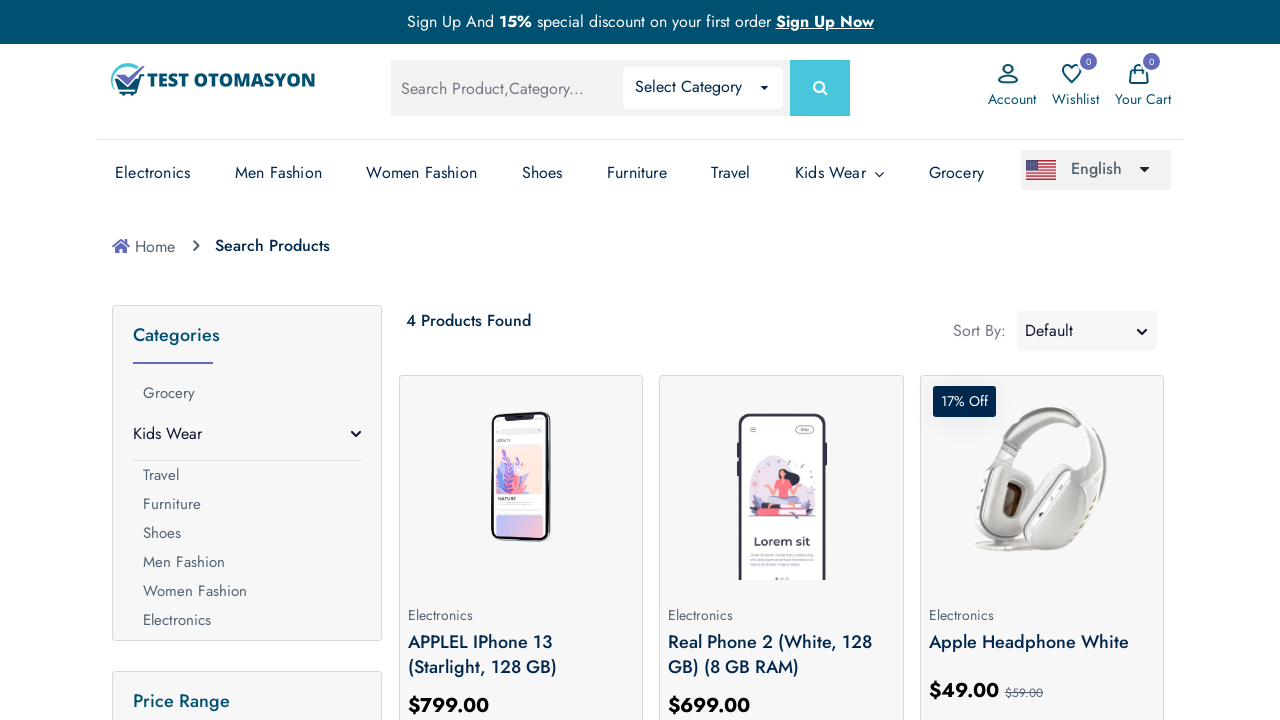

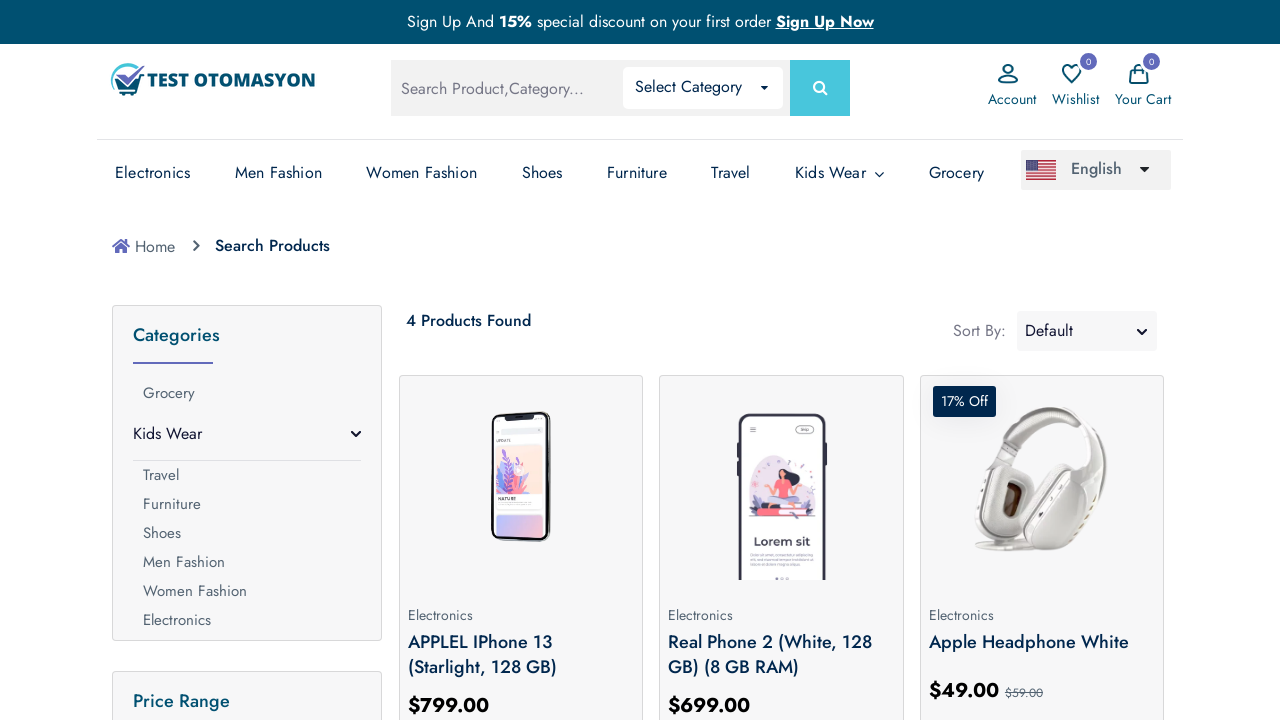